Navigates to the Nonfiction category page by clicking the Nonfiction link

Starting URL: https://books.toscrape.com/

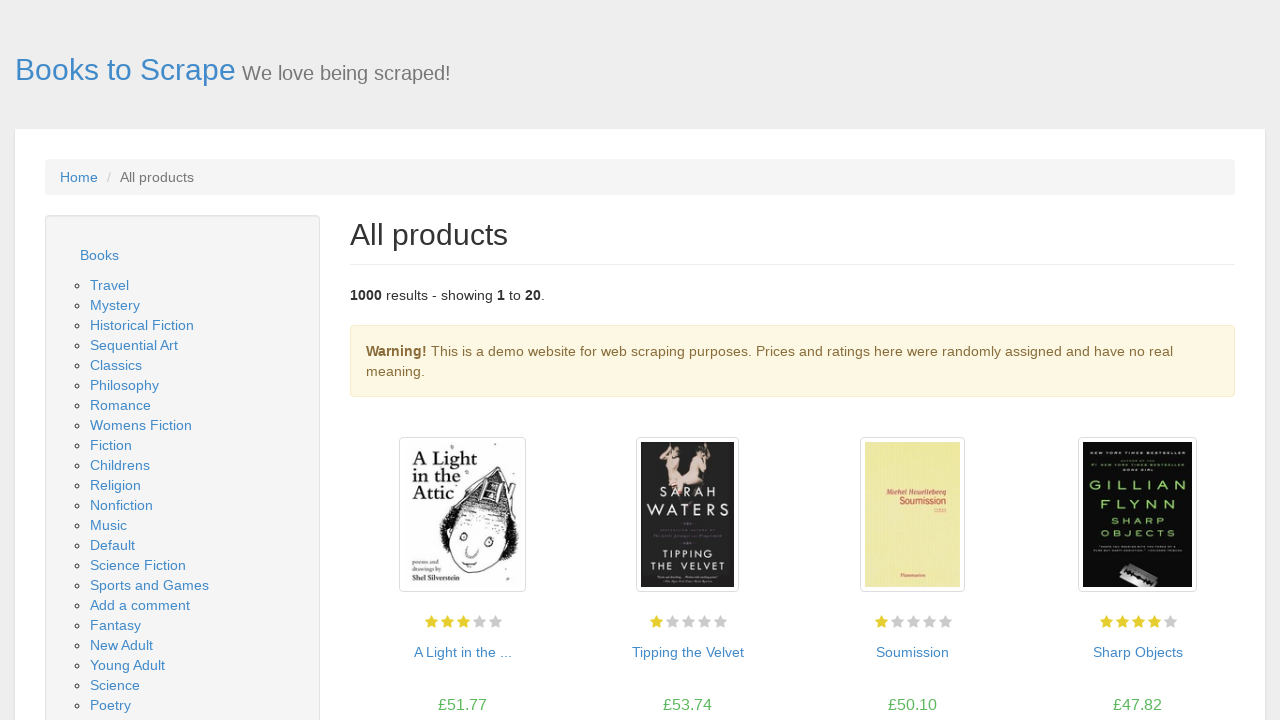

Clicked on Nonfiction link at (122, 505) on a:text('Nonfiction')
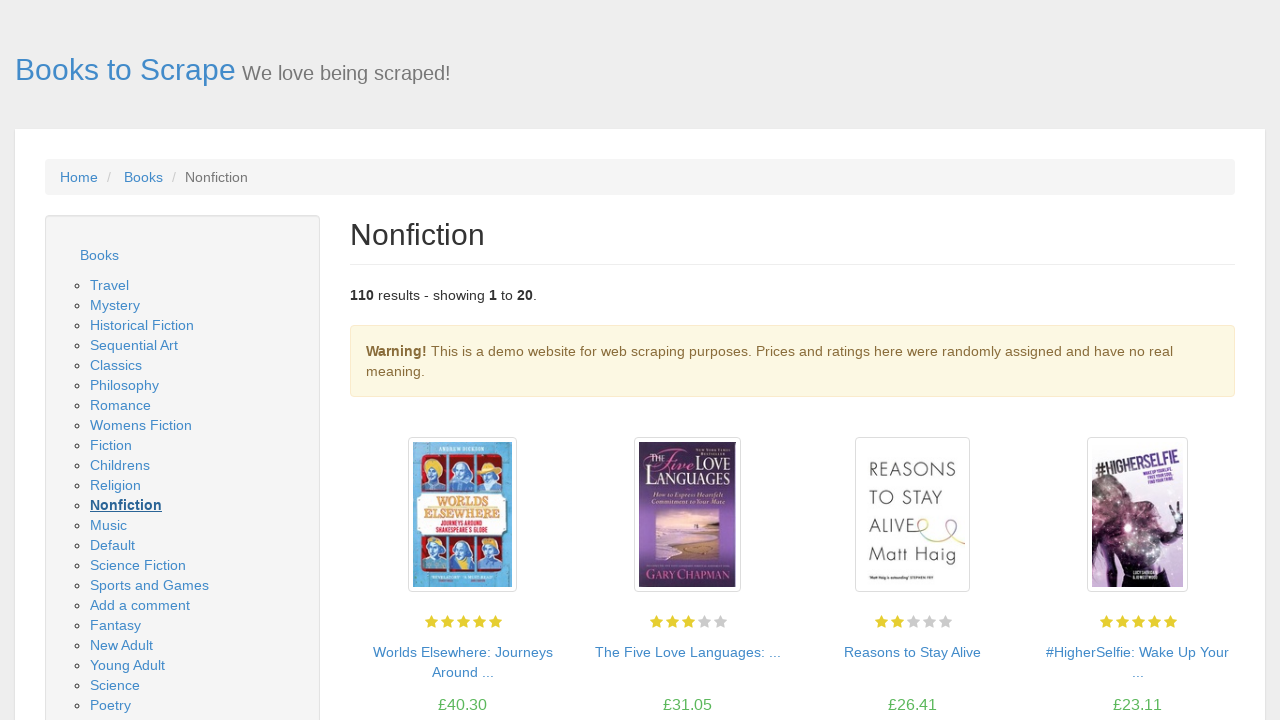

Nonfiction category page loaded successfully
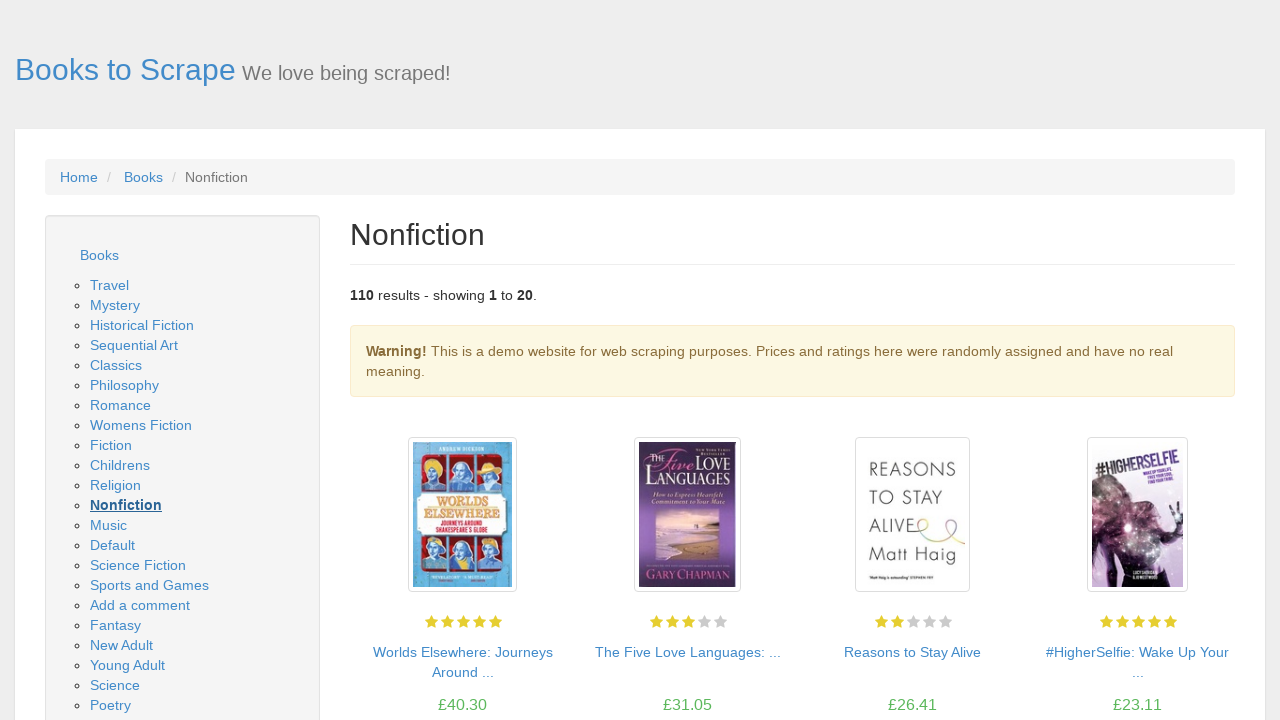

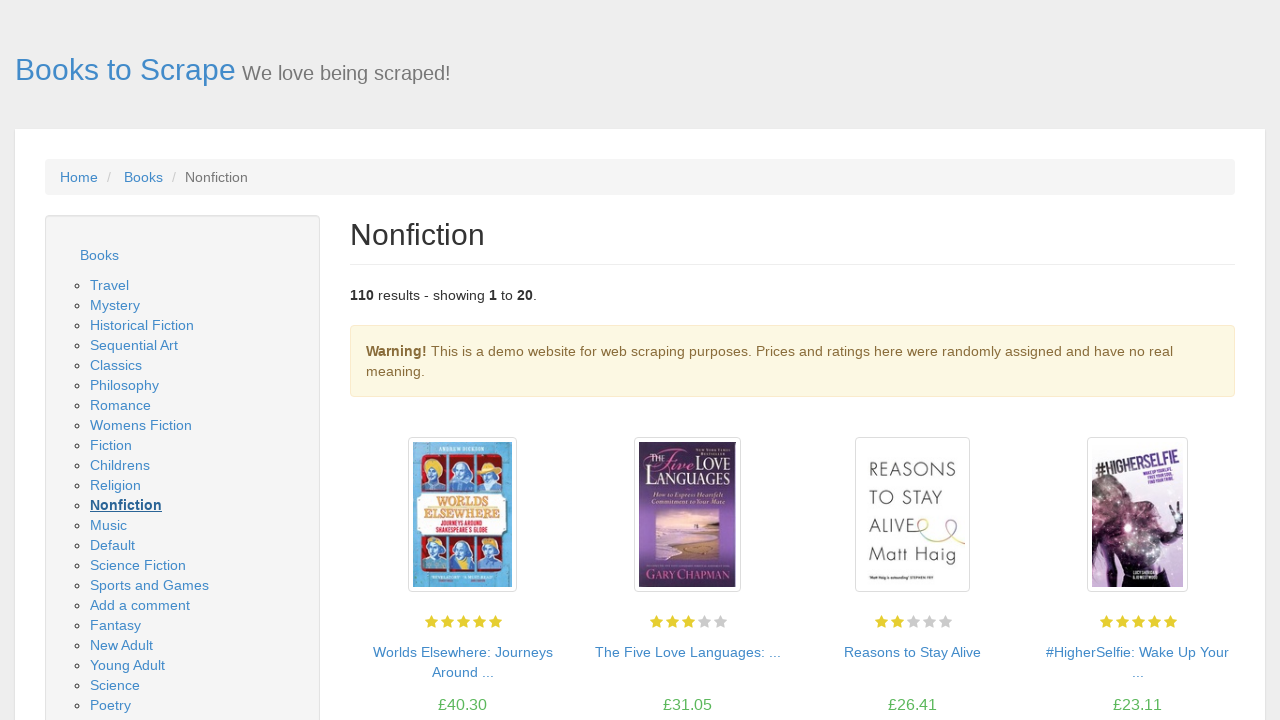